Tests successful user registration by filling out all required fields in the registration form and submitting it, then verifying the logout link appears indicating successful registration.

Starting URL: http://parabank.parasoft.com/parabank/register.htm

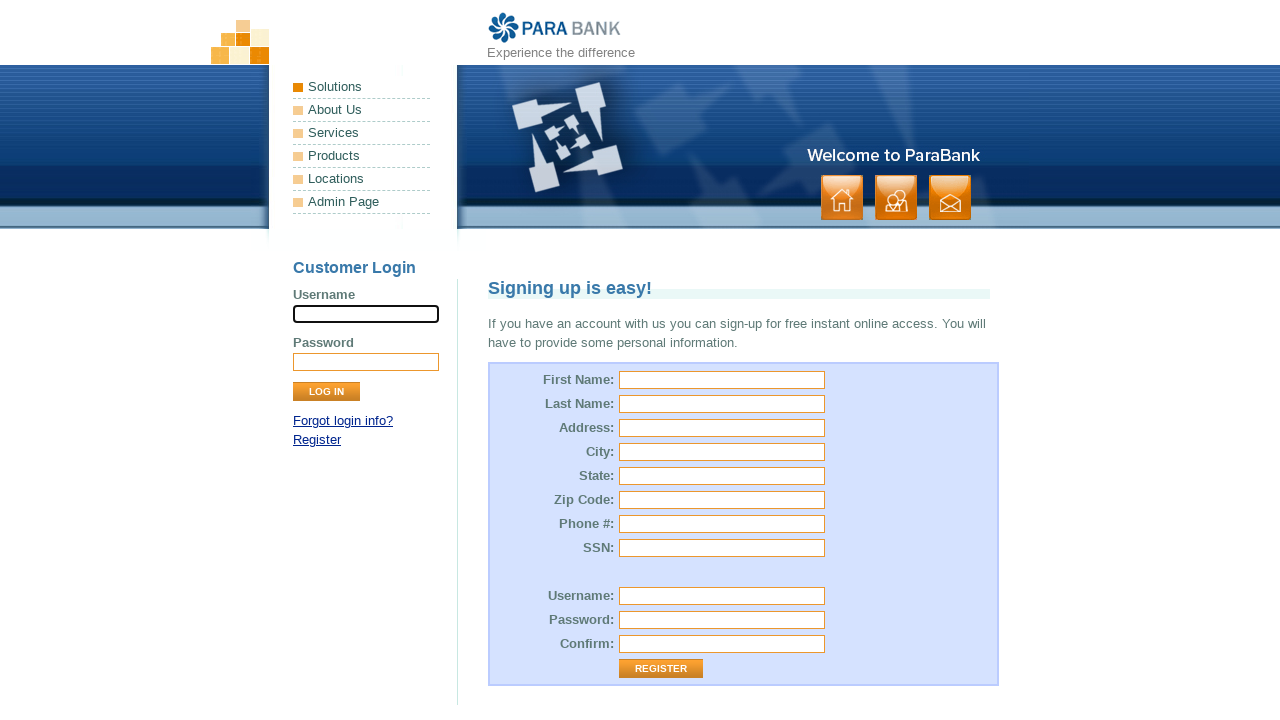

Filled first name field with 'Barbara' on input#customer\.firstName
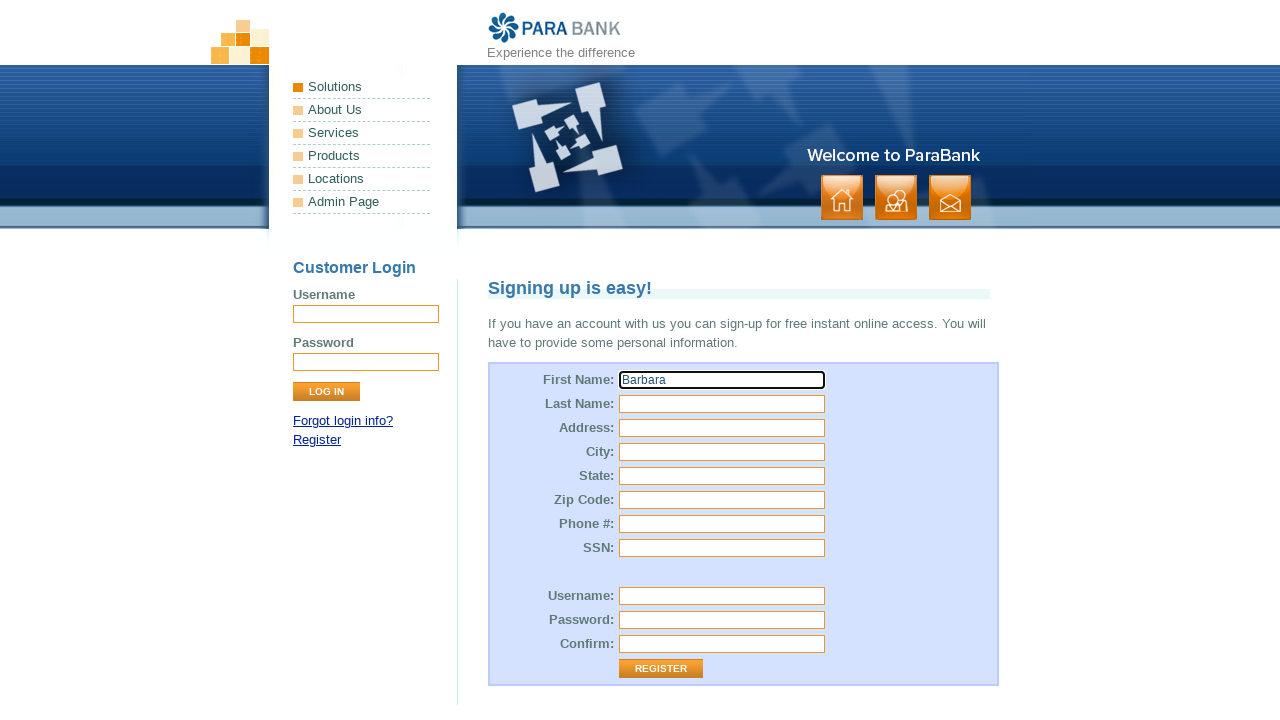

Filled last name field with 'Rabarbar' on input#customer\.lastName
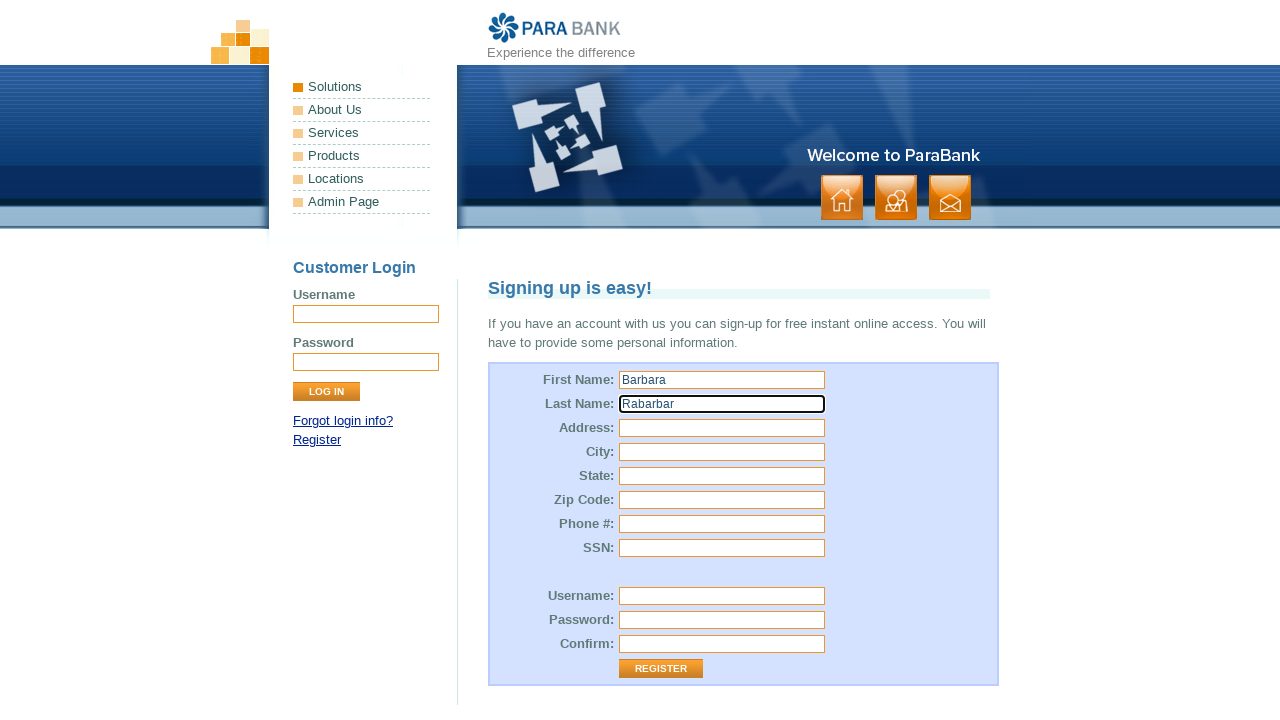

Filled street address field with 'Mikołajska' on input#customer\.address\.street
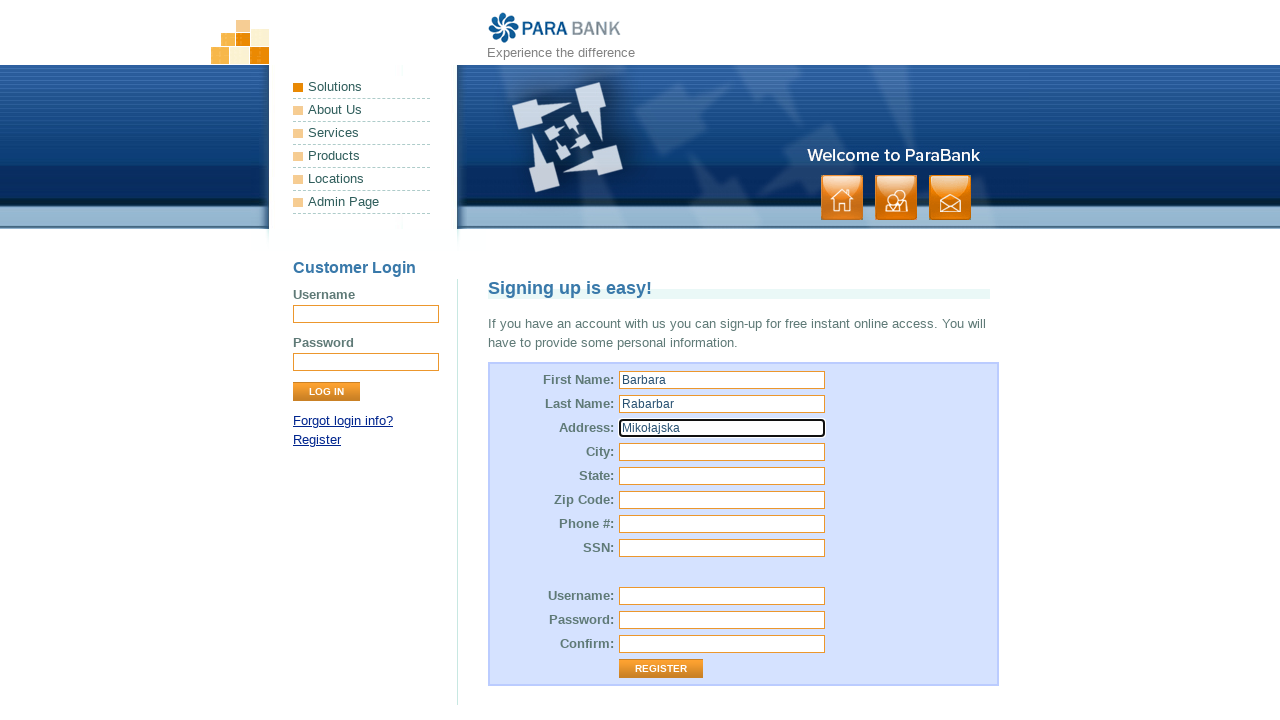

Filled city field with 'Warszawa' on input#customer\.address\.city
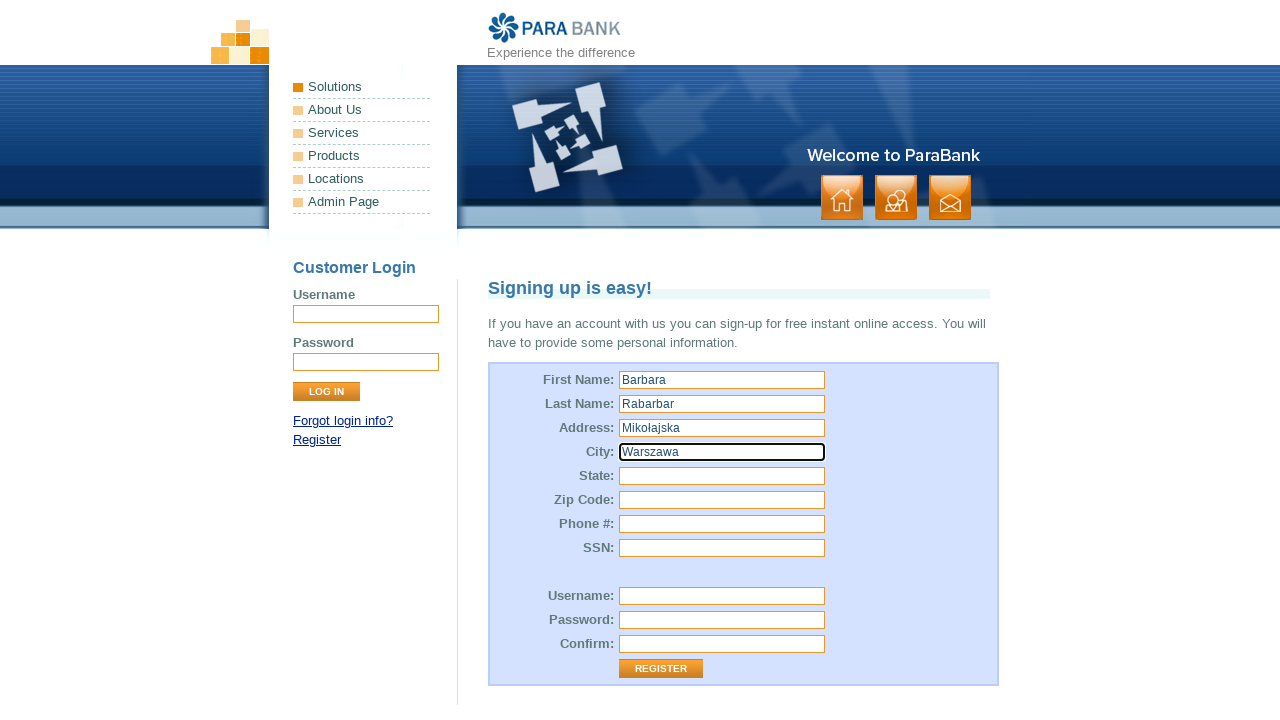

Filled state field with 'Mazowieckie' on input#customer\.address\.state
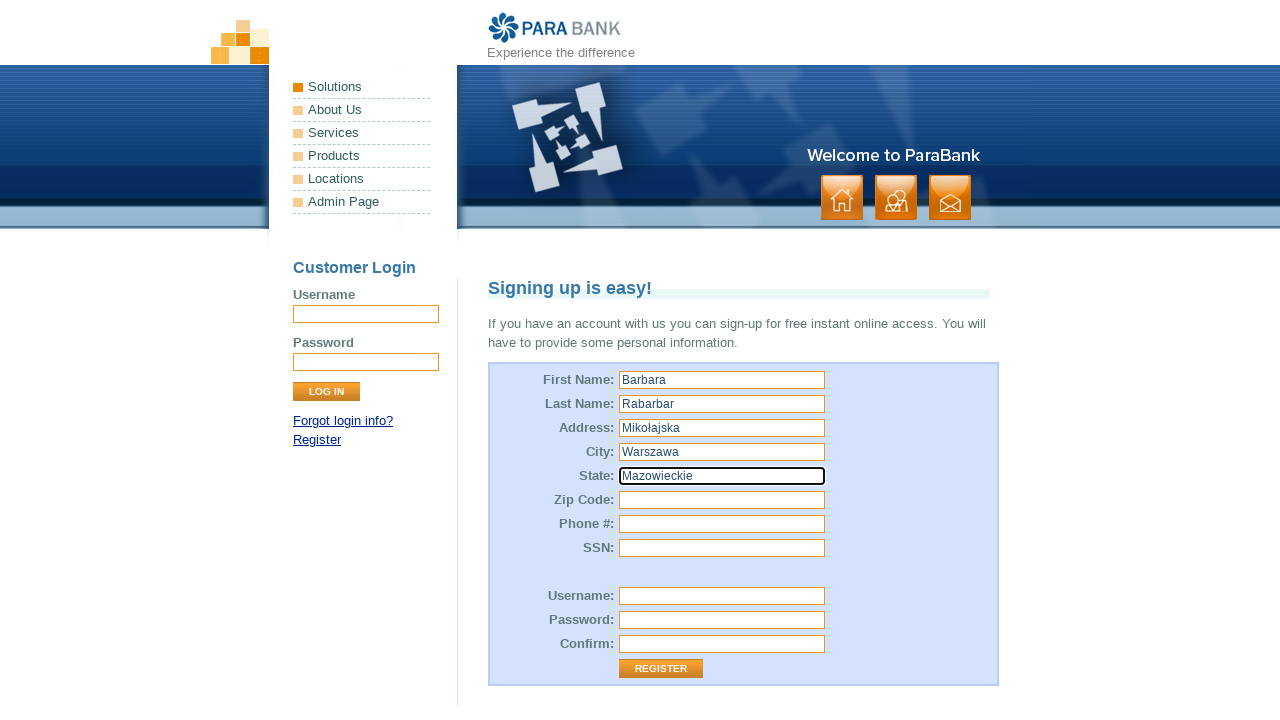

Filled zip code field with '30-121' on input#customer\.address\.zipCode
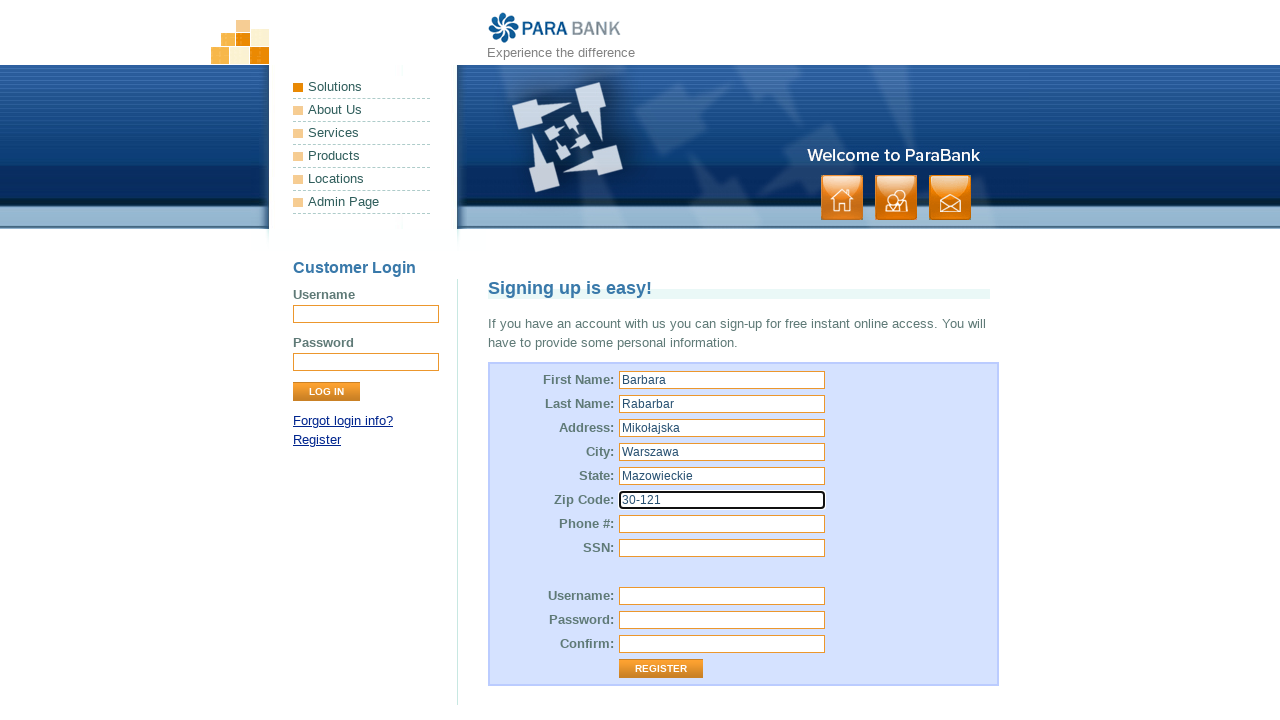

Filled SSN field with '12345678' on input#customer\.ssn
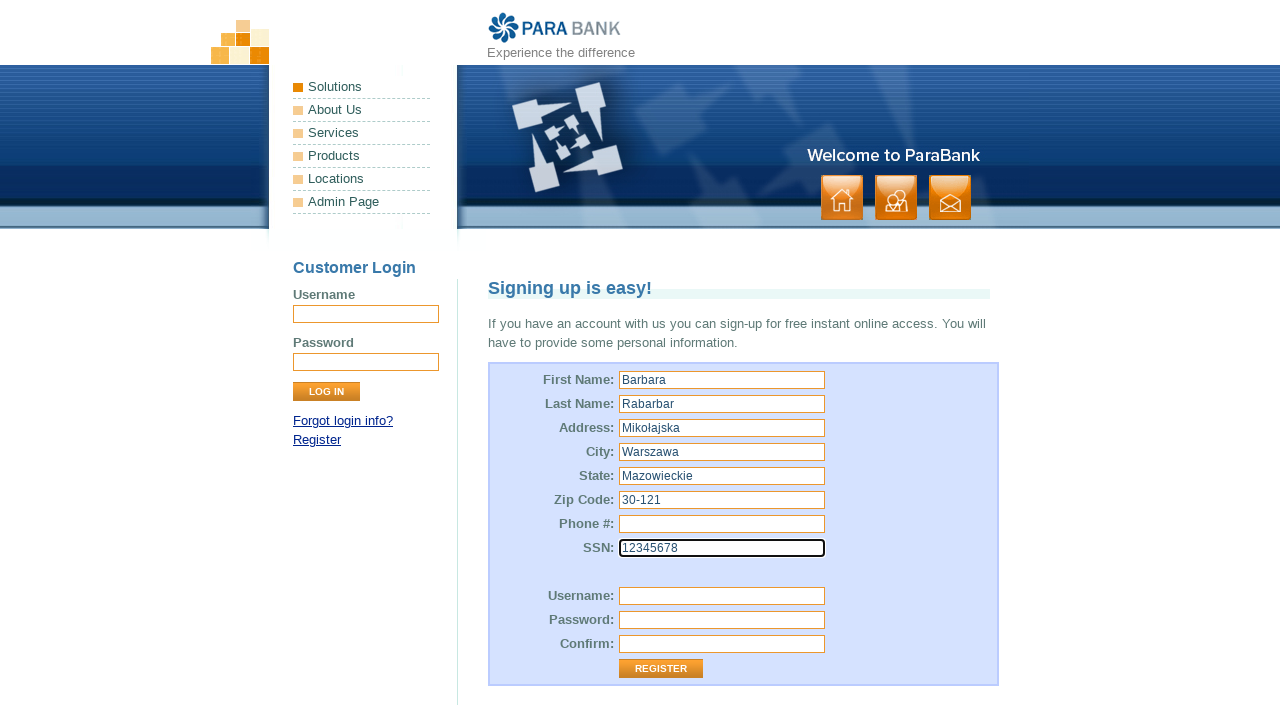

Filled username field with 'testuser7x9k_ania' on input#customer\.username
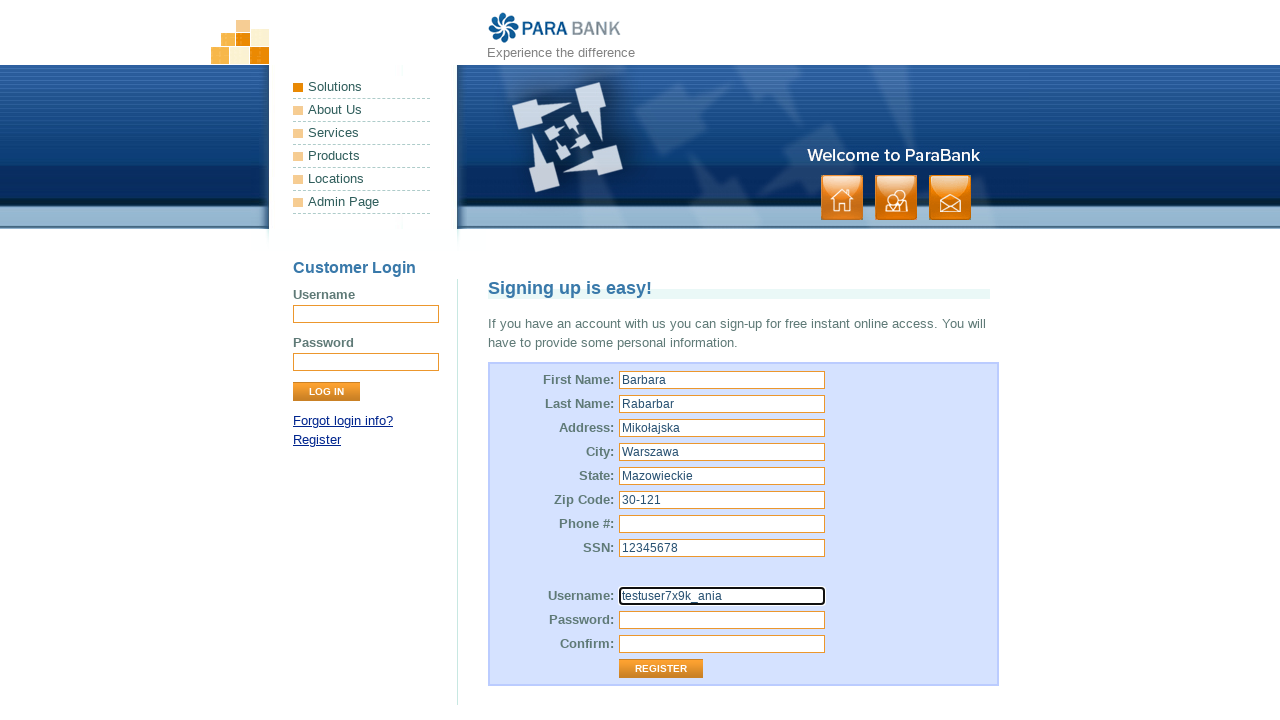

Filled password field with 'barbara123' on input#customer\.password
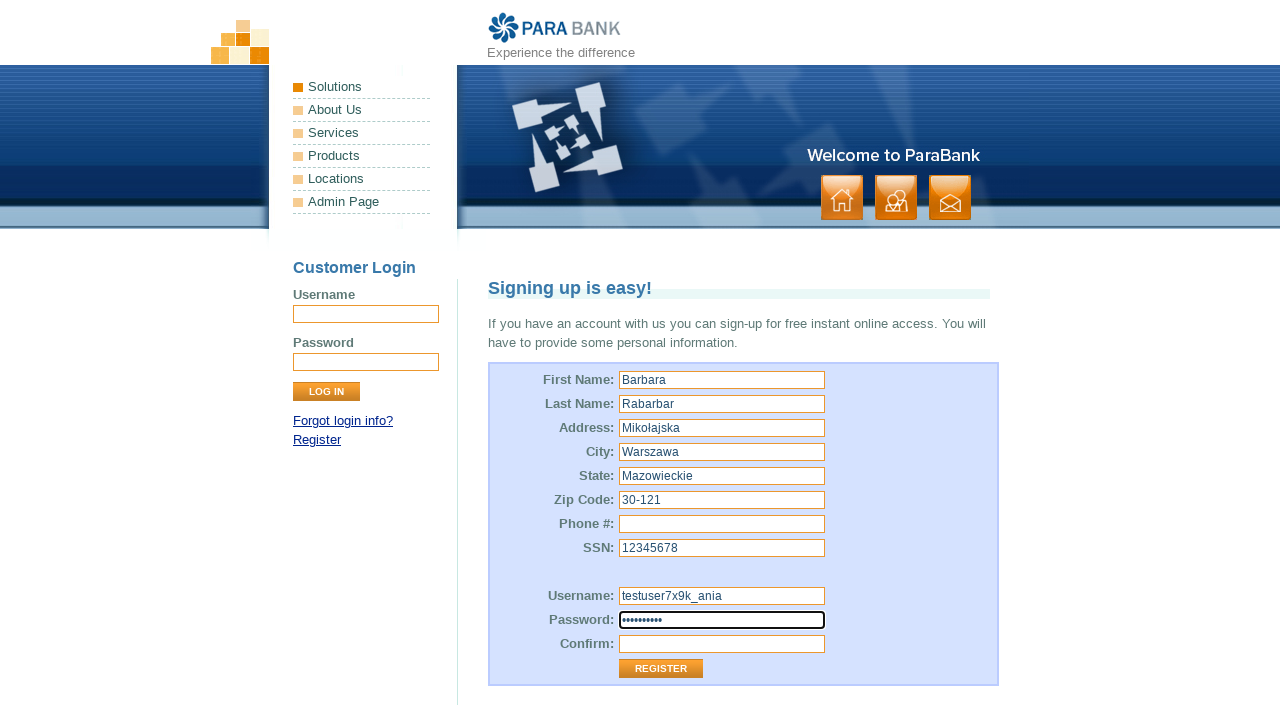

Filled repeated password field with 'barbara123' on input#repeatedPassword
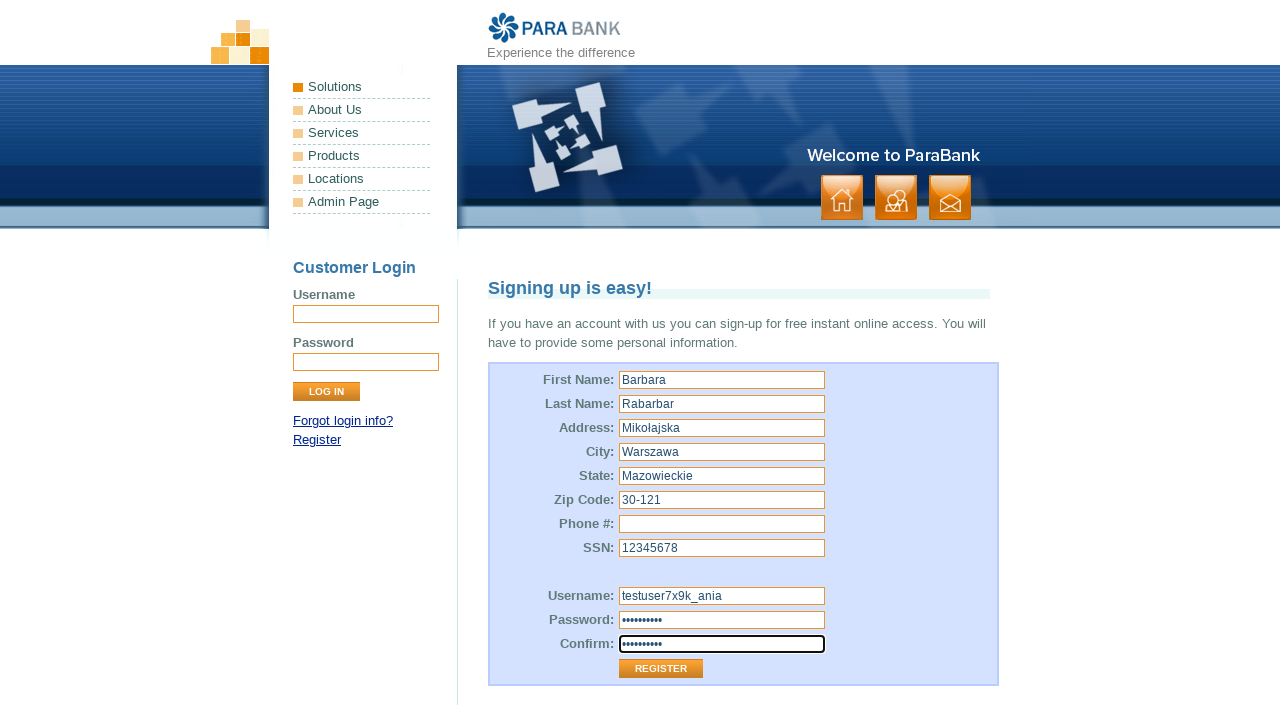

Clicked Register button to submit registration form at (661, 669) on input[value='Register']
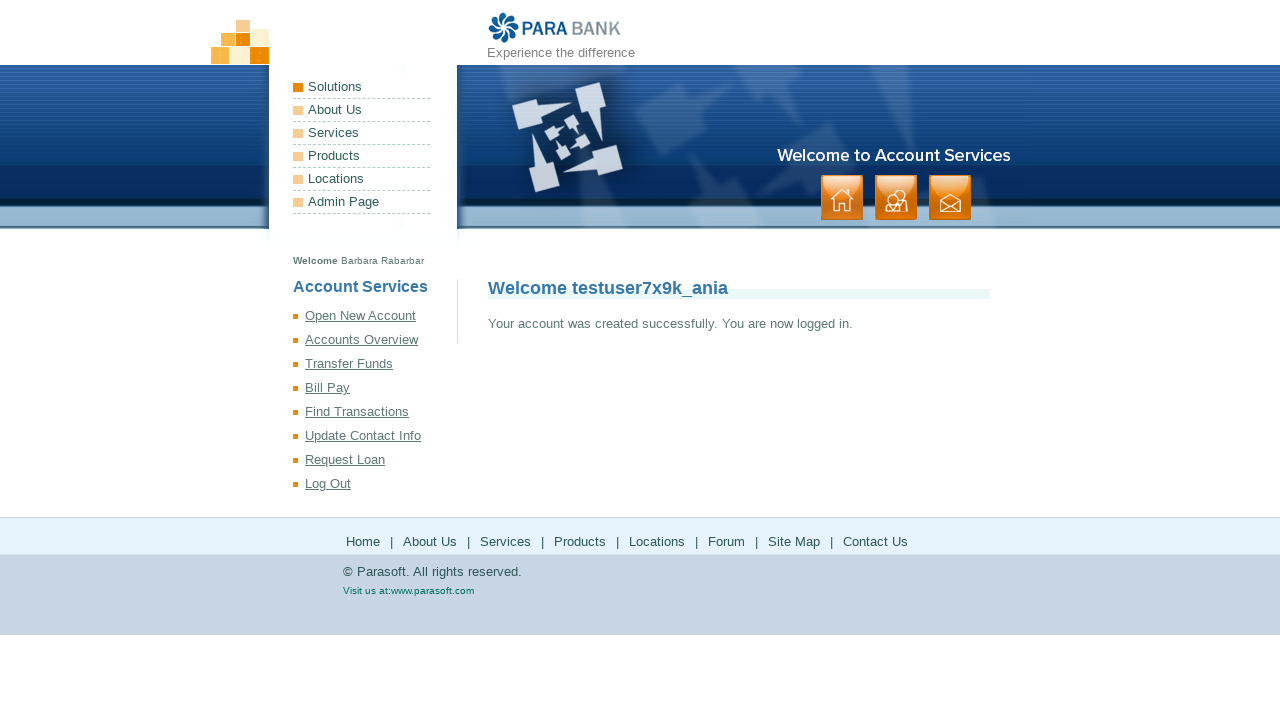

Logout link appeared, confirming successful user registration
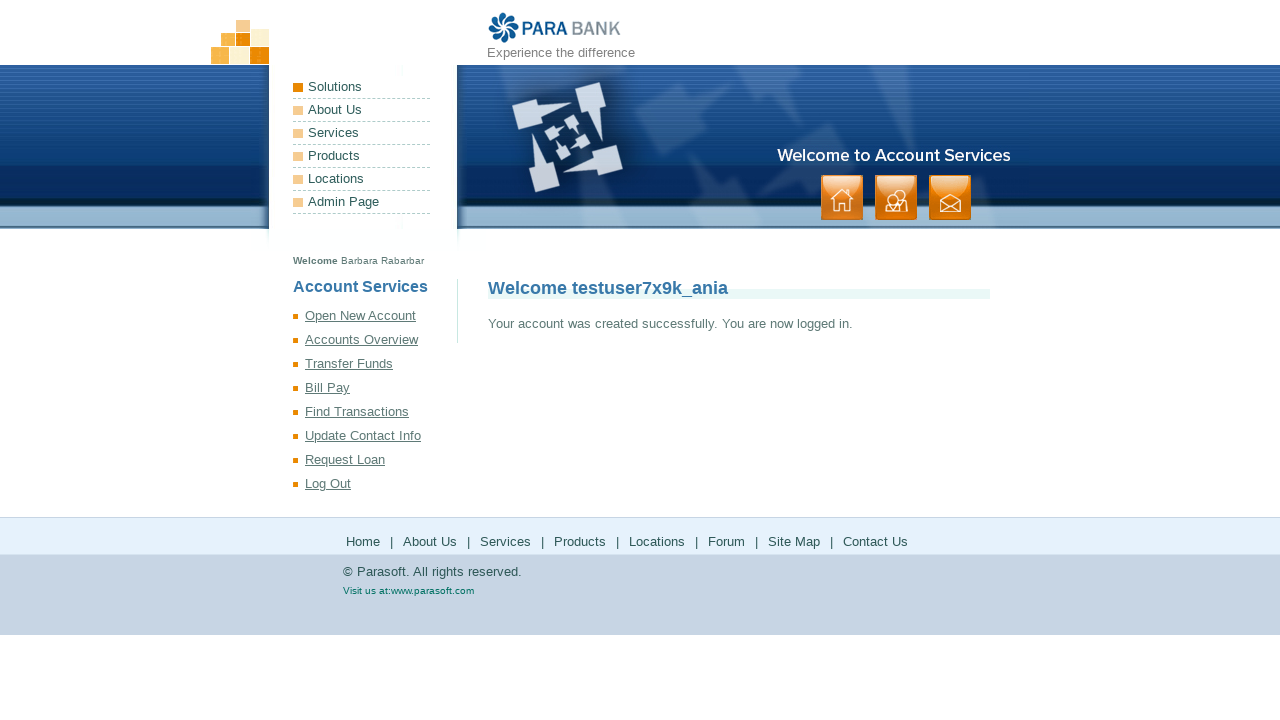

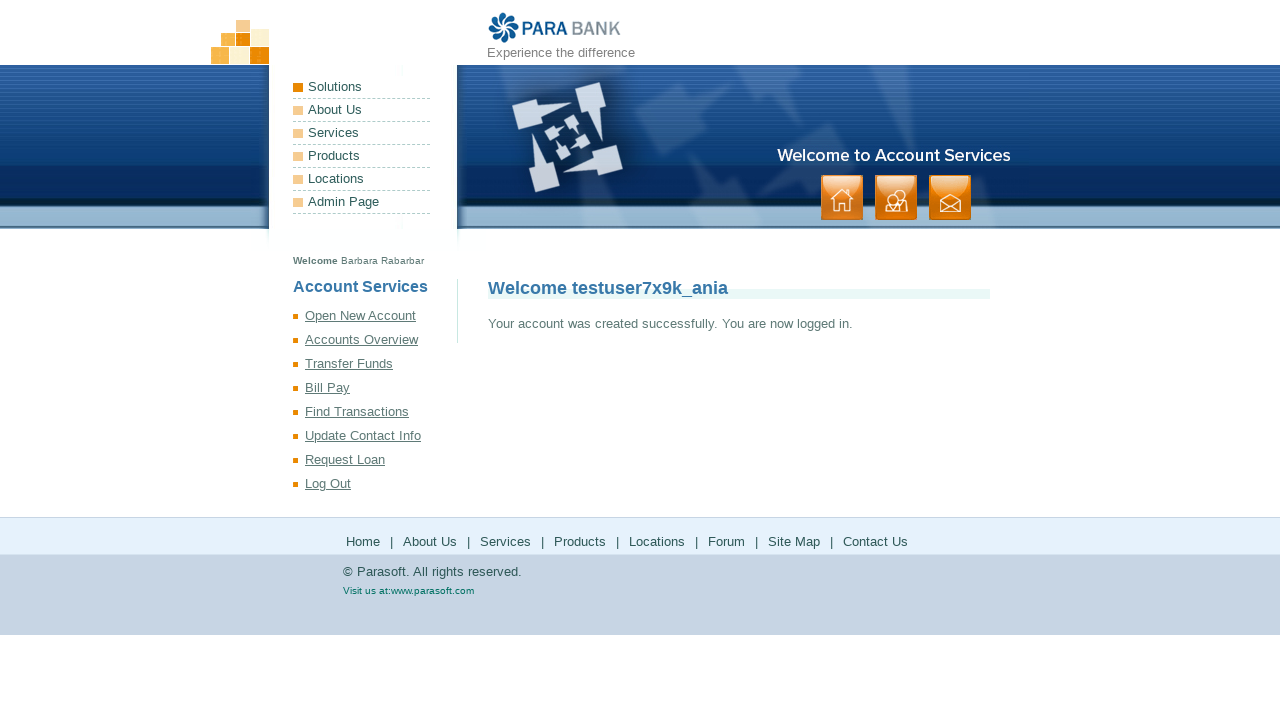